Tests date and time picker by selecting March 2028, day 15, and 9:00 PM

Starting URL: https://demoqa.com/date-picker

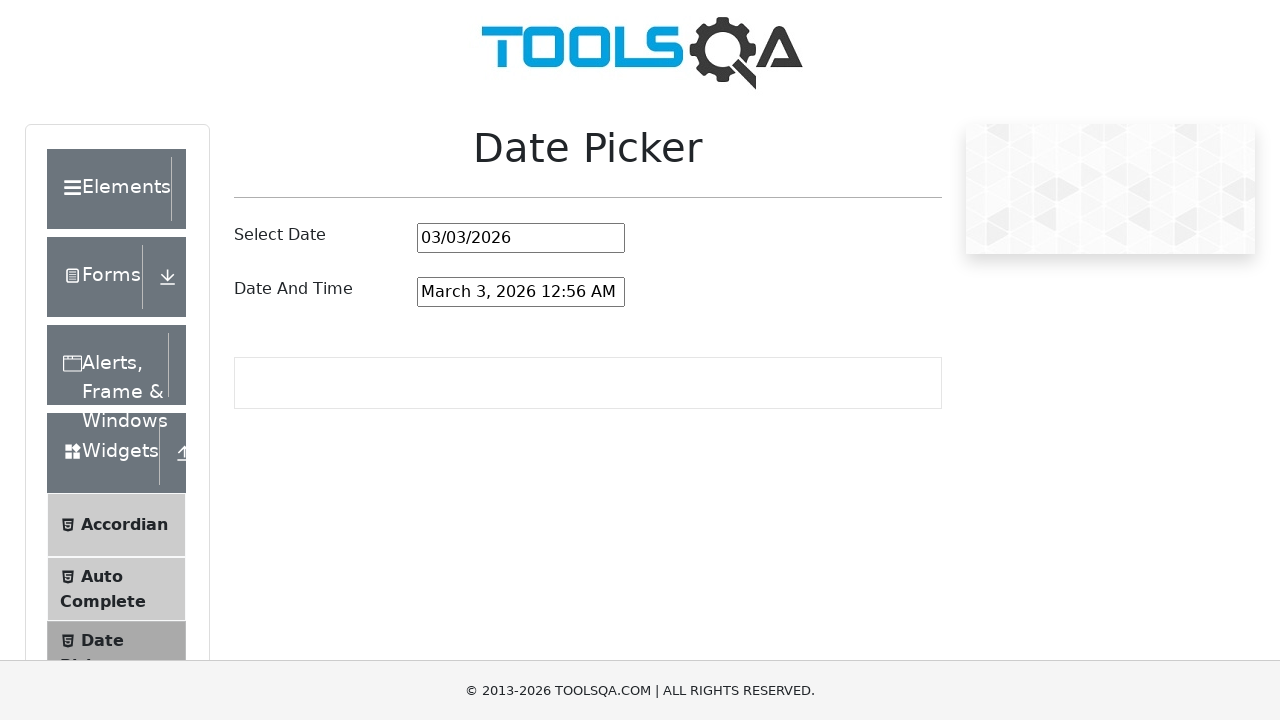

Clicked the date and time picker input field at (521, 292) on #dateAndTimePickerInput
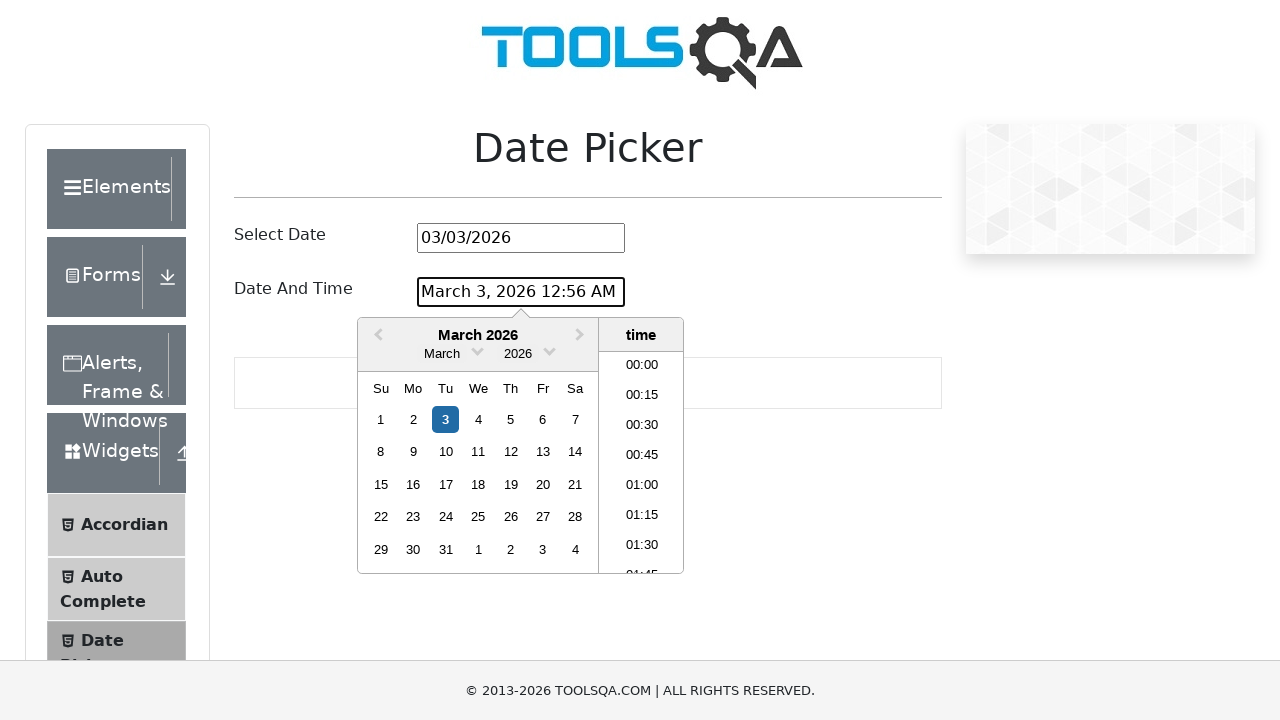

Clicked month dropdown arrow to open month selection at (478, 350) on .react-datepicker__month-read-view--down-arrow
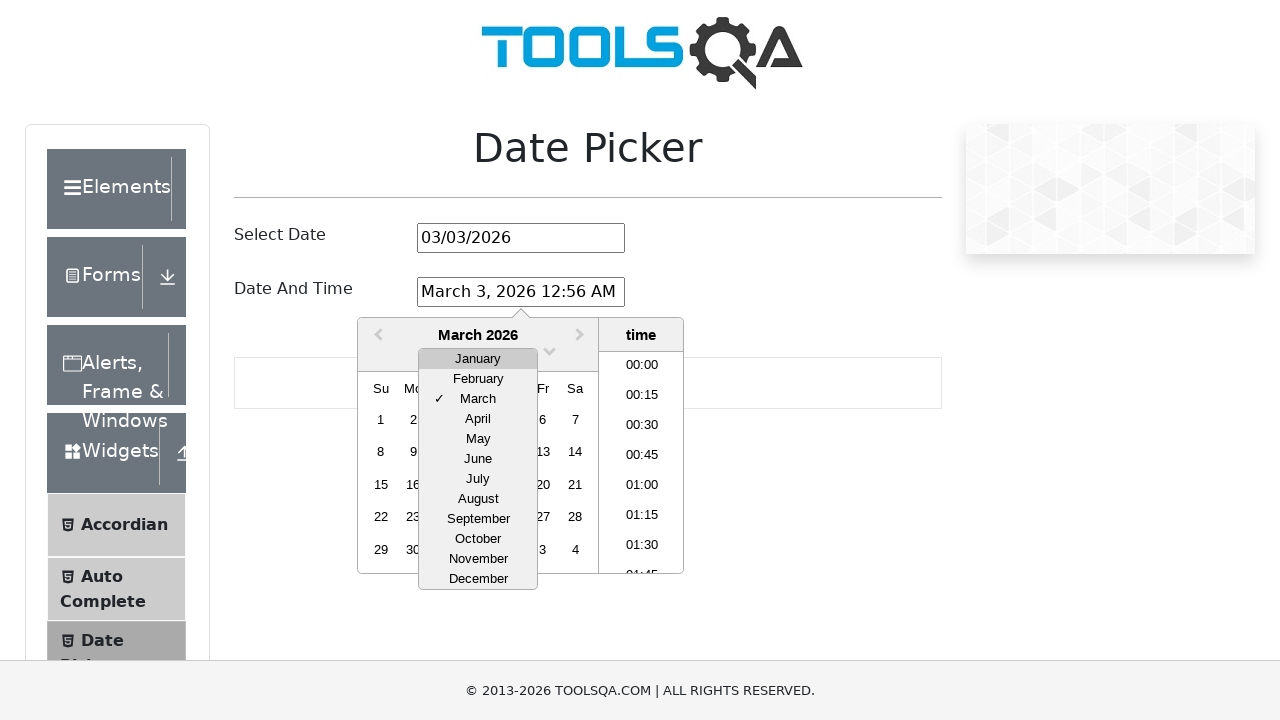

Selected March from month dropdown at (478, 399) on div.react-datepicker__month-option:has-text('March')
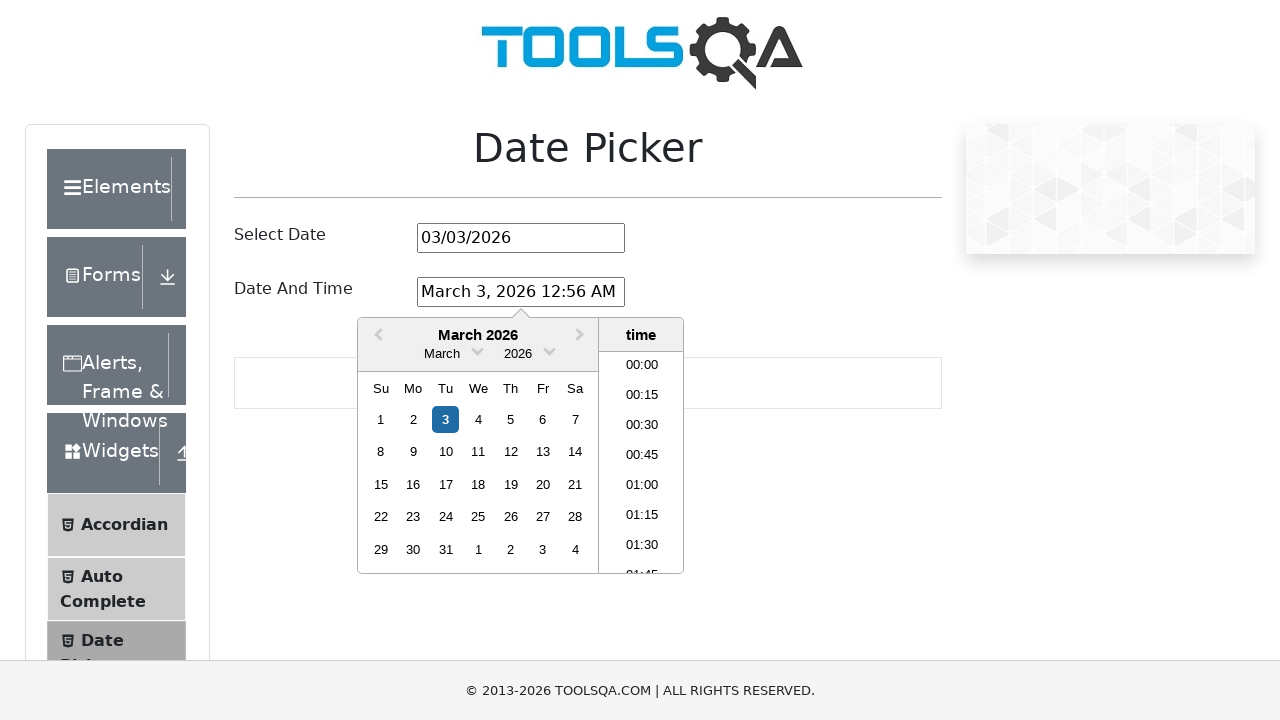

Clicked year dropdown arrow to open year selection at (550, 350) on .react-datepicker__year-read-view--down-arrow
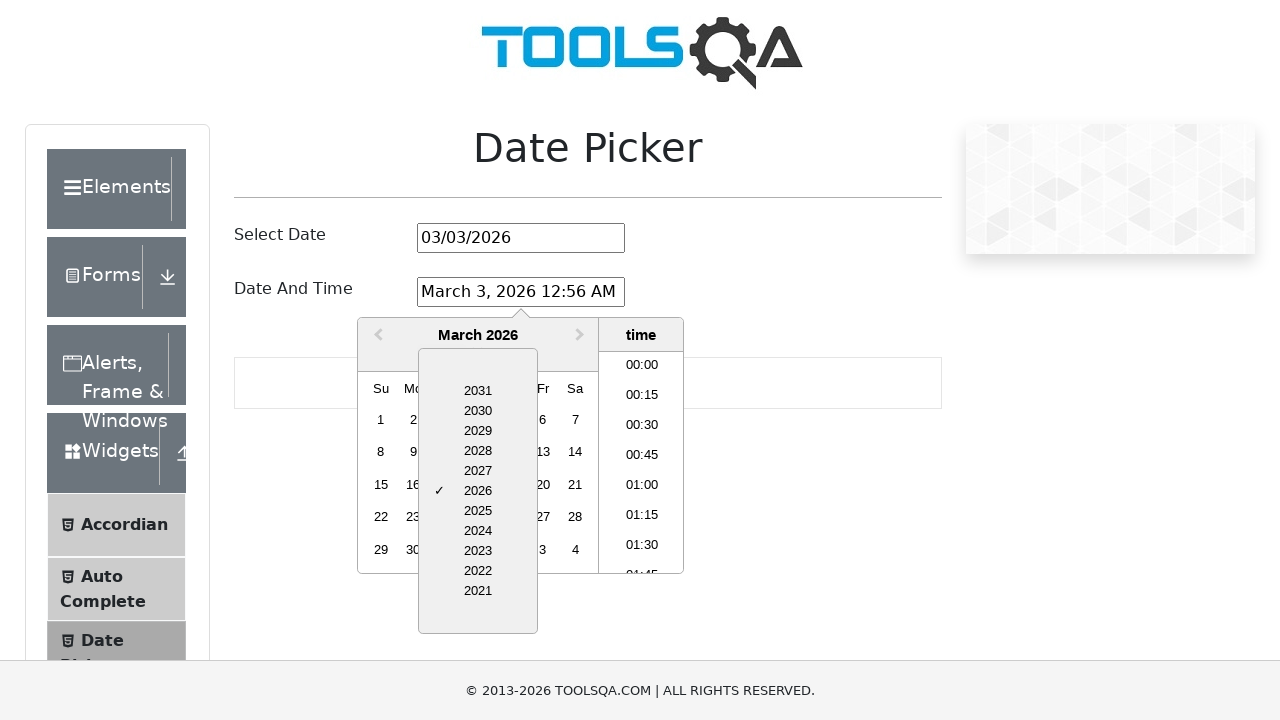

Selected 2028 from year dropdown at (478, 451) on div.react-datepicker__year-option:has-text('2028')
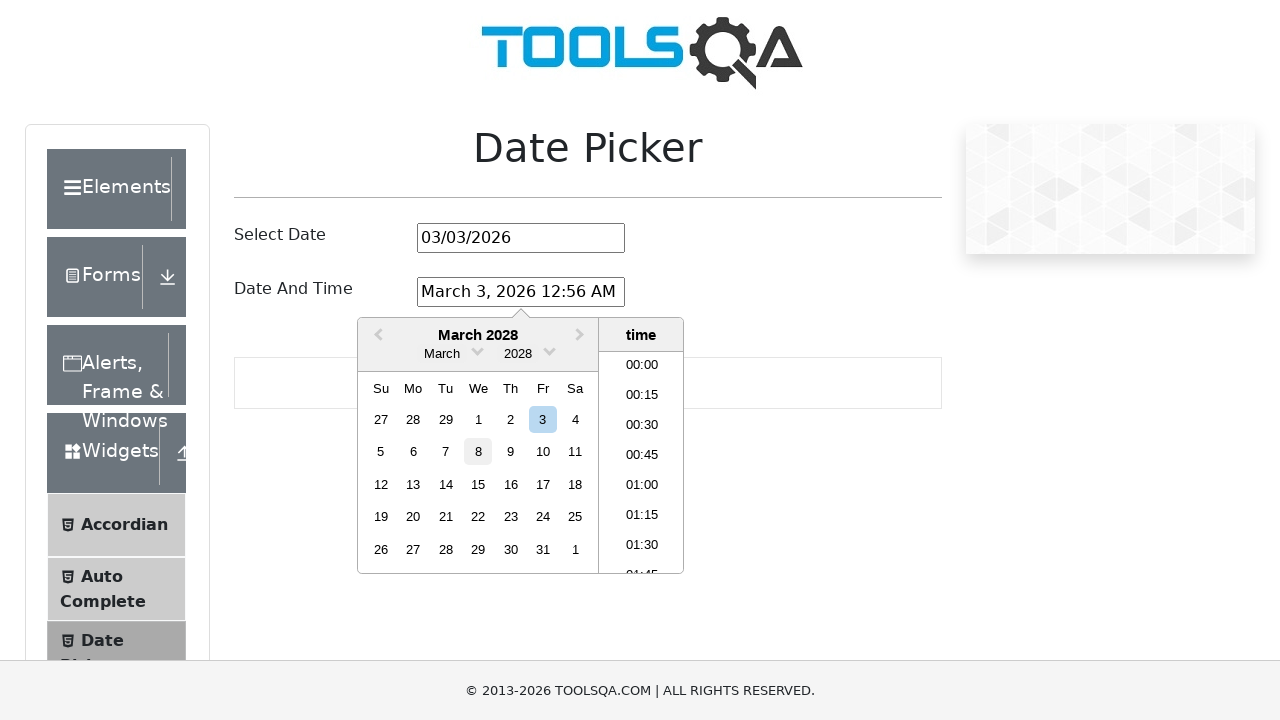

Selected day 15 (March 15th, 2028) at (478, 484) on div[aria-label*='March 15th, 2028']
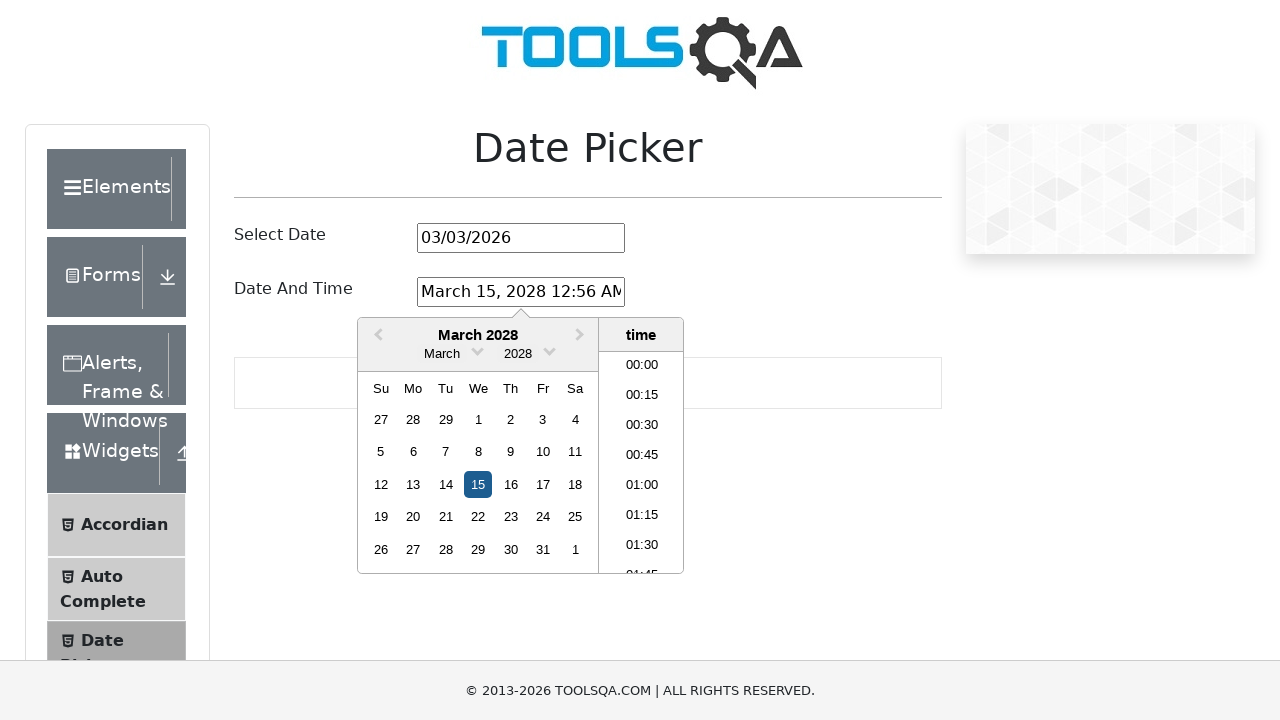

Selected 21:00 (9:00 PM) from time picker at (642, 462) on li:has-text('21:00')
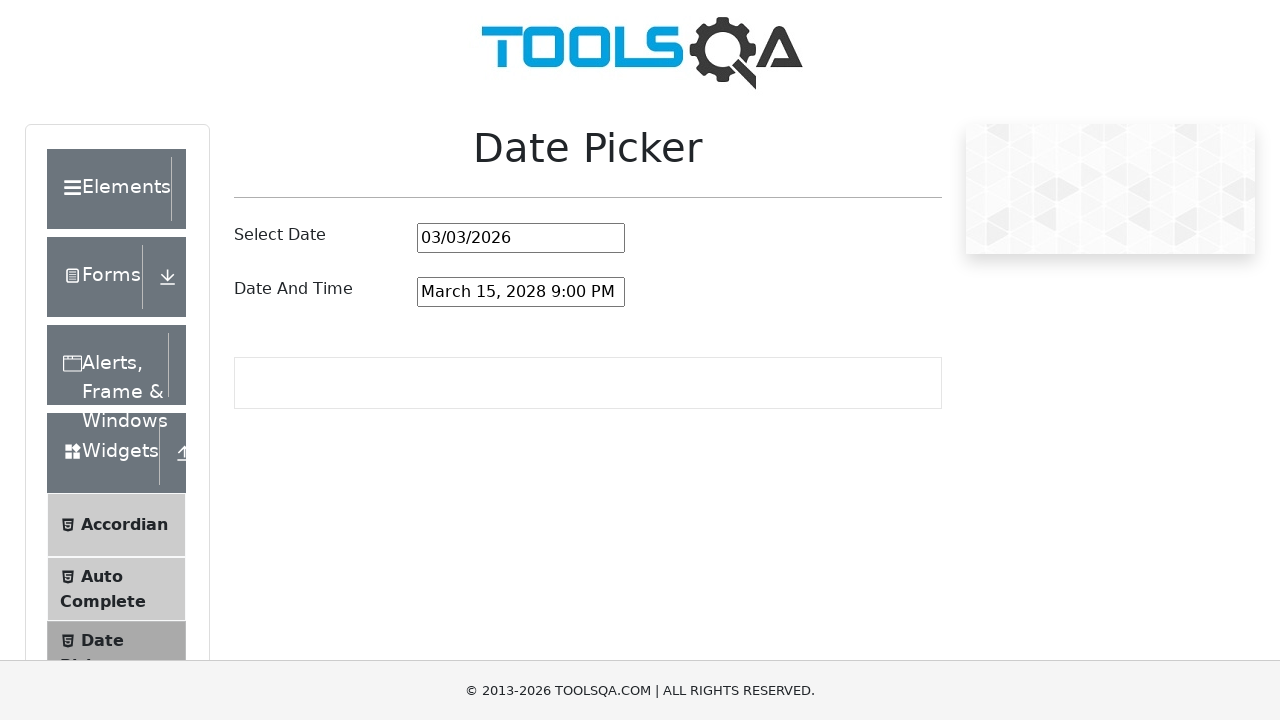

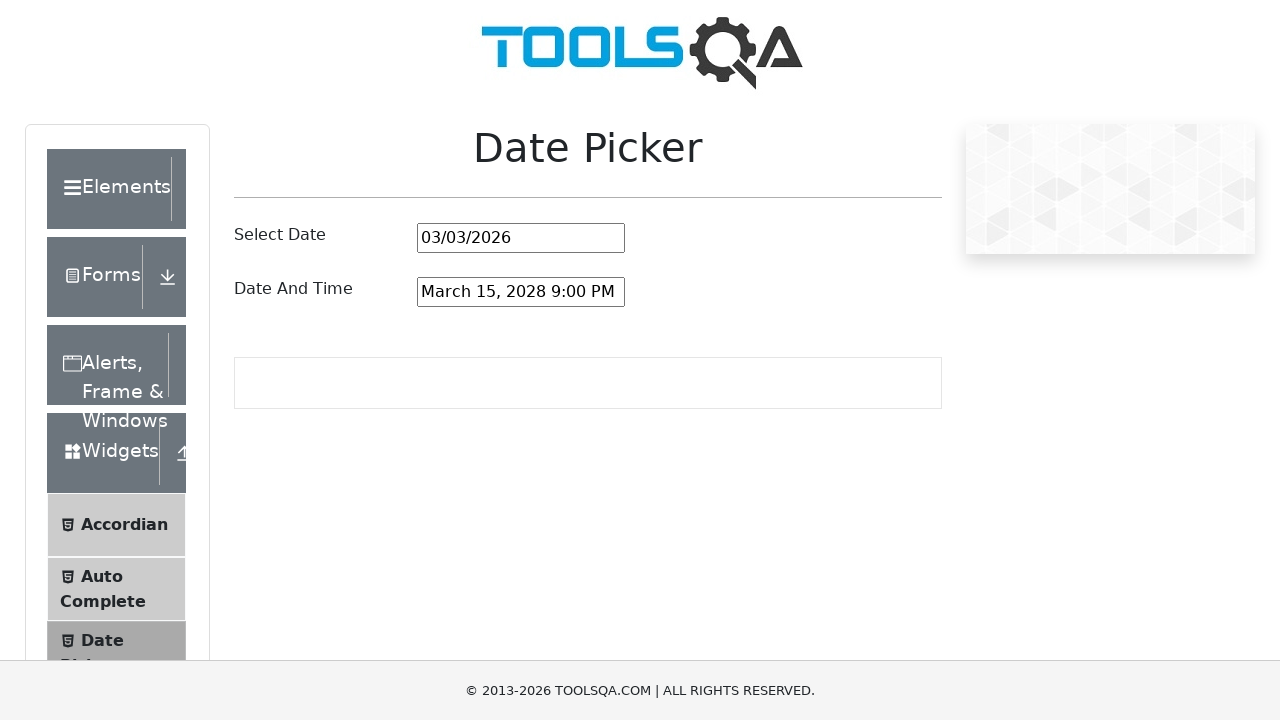